Tests opening and closing the Demos dropdown menu by clicking the Demos button twice

Starting URL: https://practice.expandtesting.com/

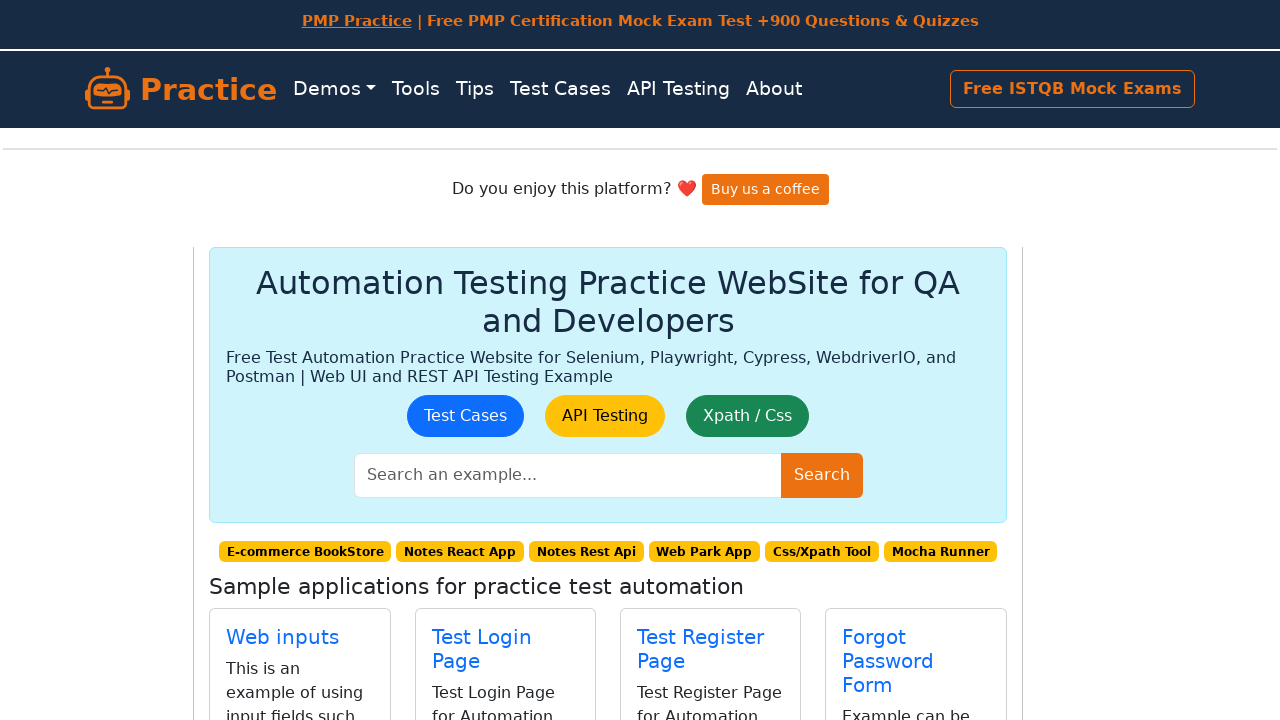

Clicked Demos button to open dropdown menu at (334, 89) on internal:role=button[name="Demos"i]
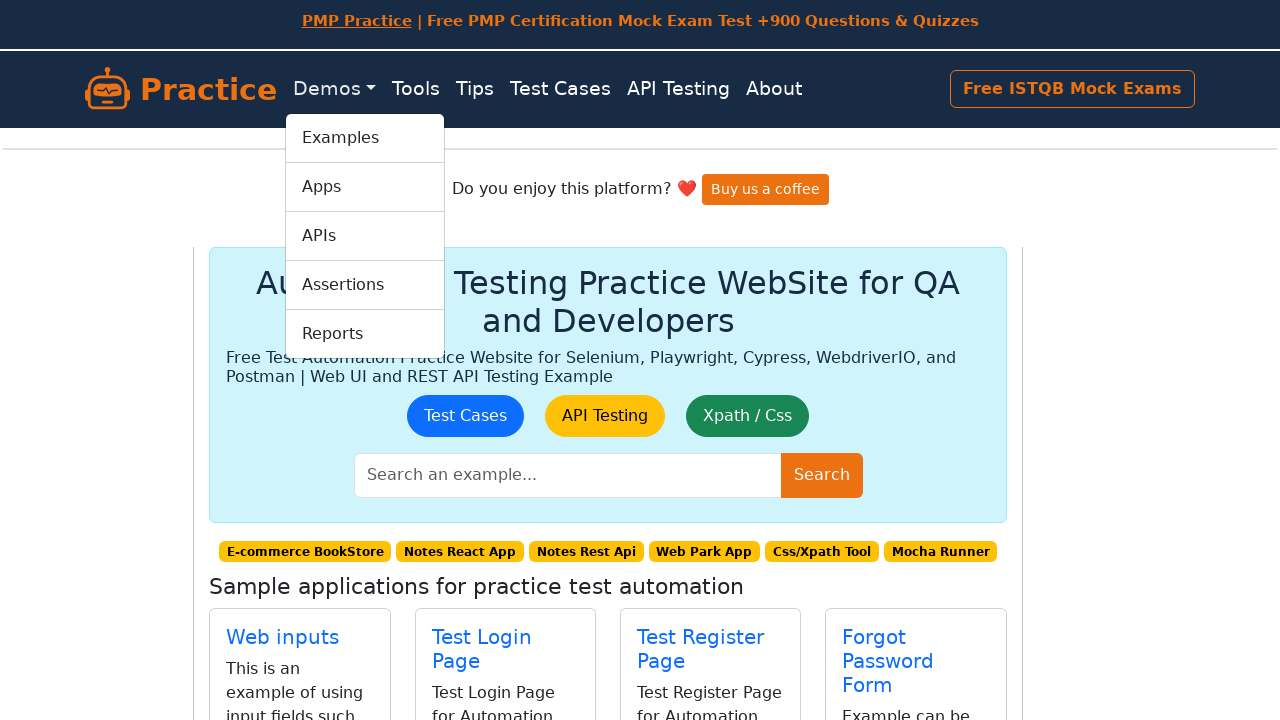

Dropdown menu appeared and is visible
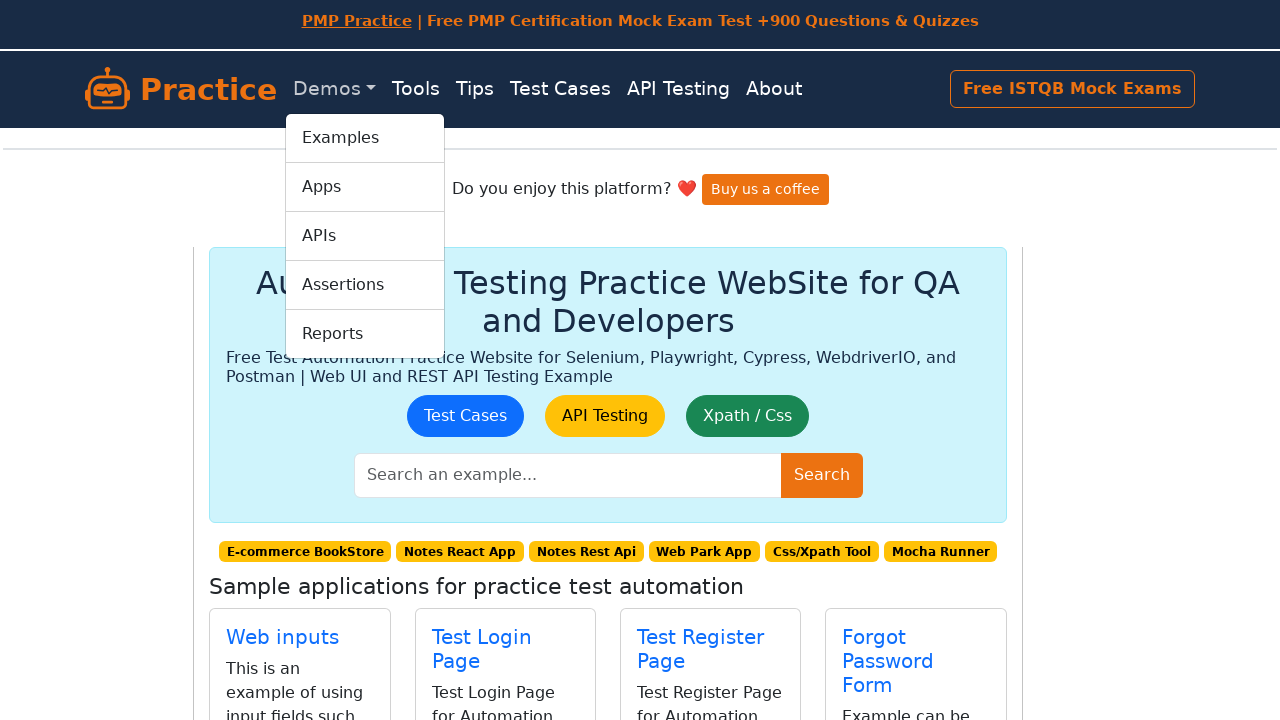

Clicked Demos button to close dropdown menu at (334, 89) on internal:role=button[name="Demos"i]
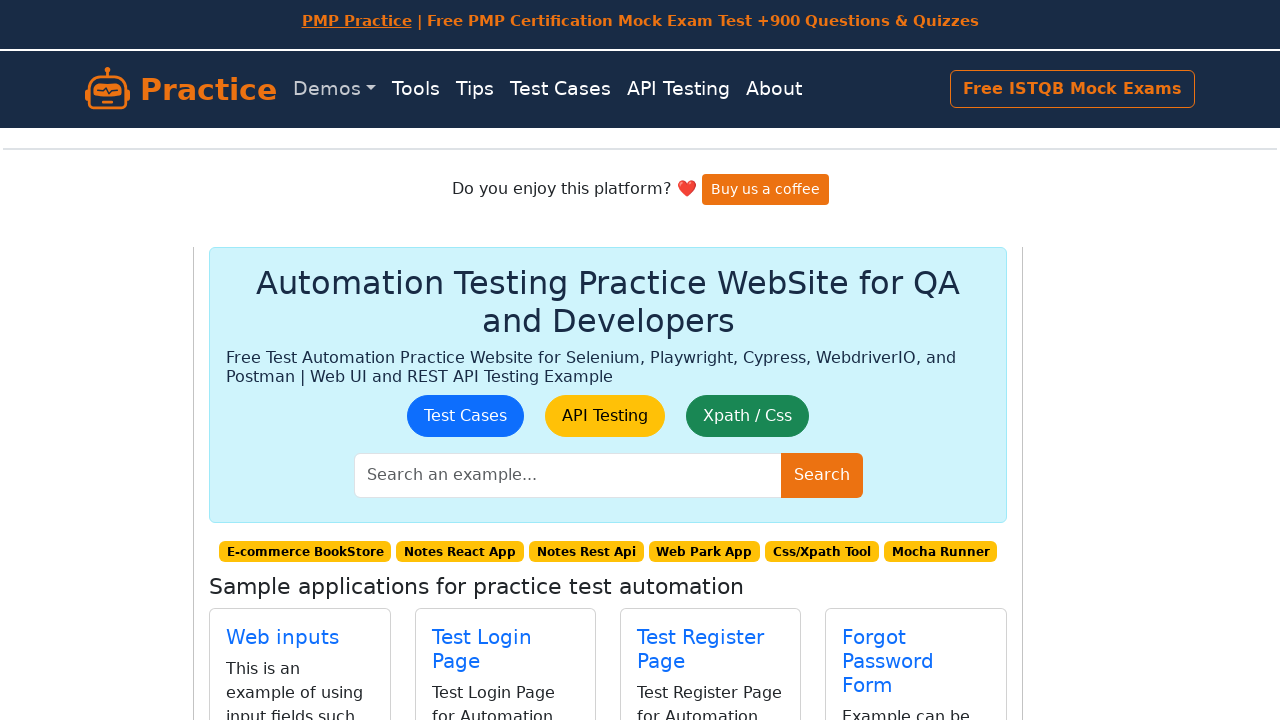

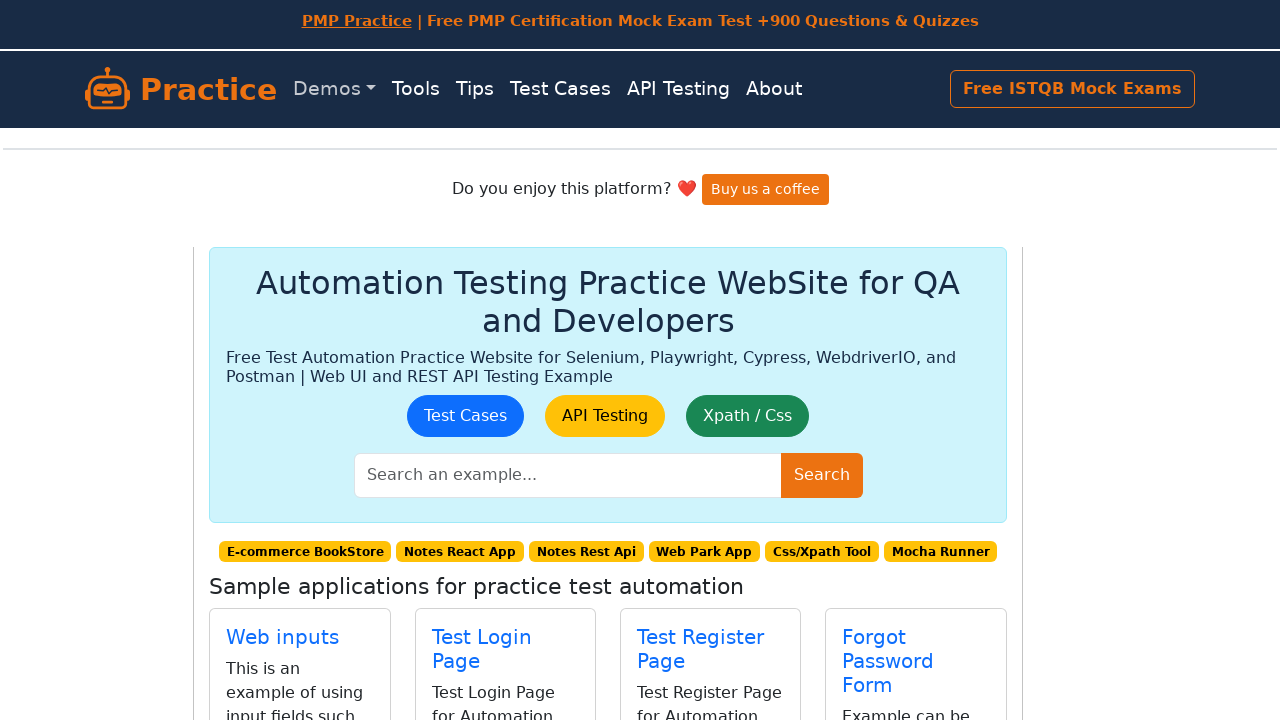